Tests the autosuggest dropdown functionality by typing a partial country name into the autocomplete input field

Starting URL: https://rahulshettyacademy.com/dropdownsPractise/

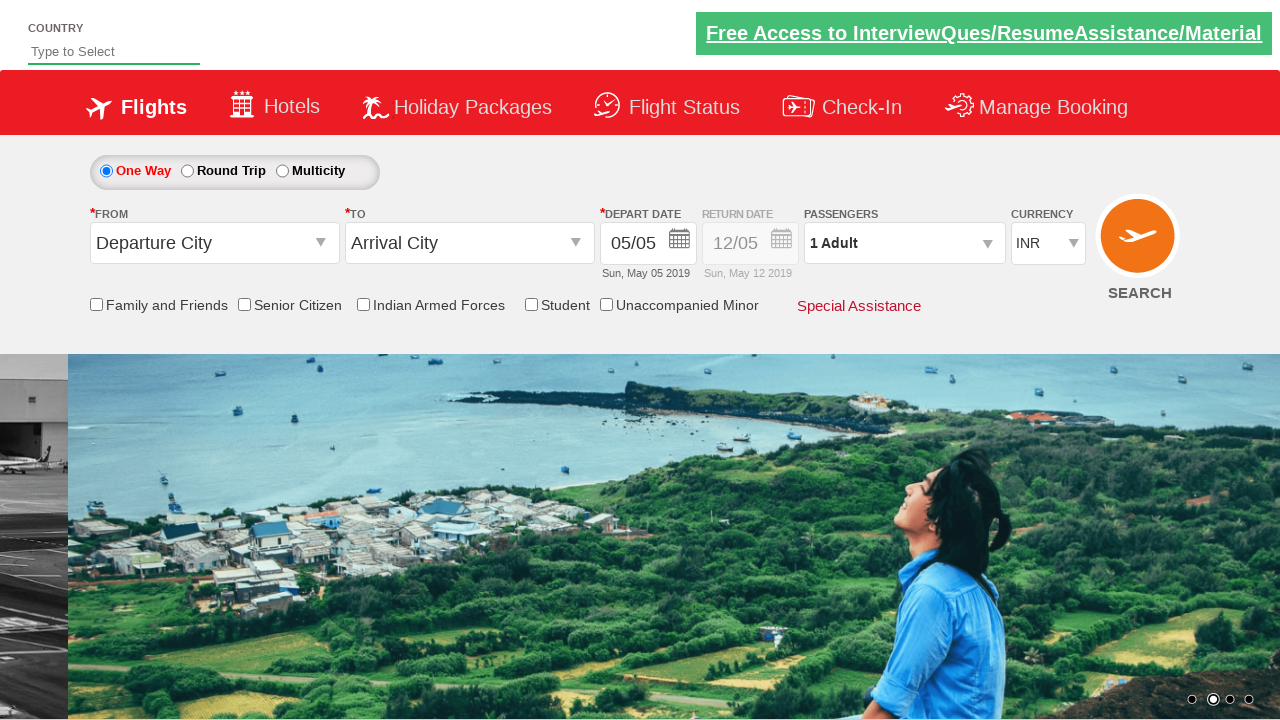

Typed 'ind' into autosuggest field to trigger dropdown on #autosuggest
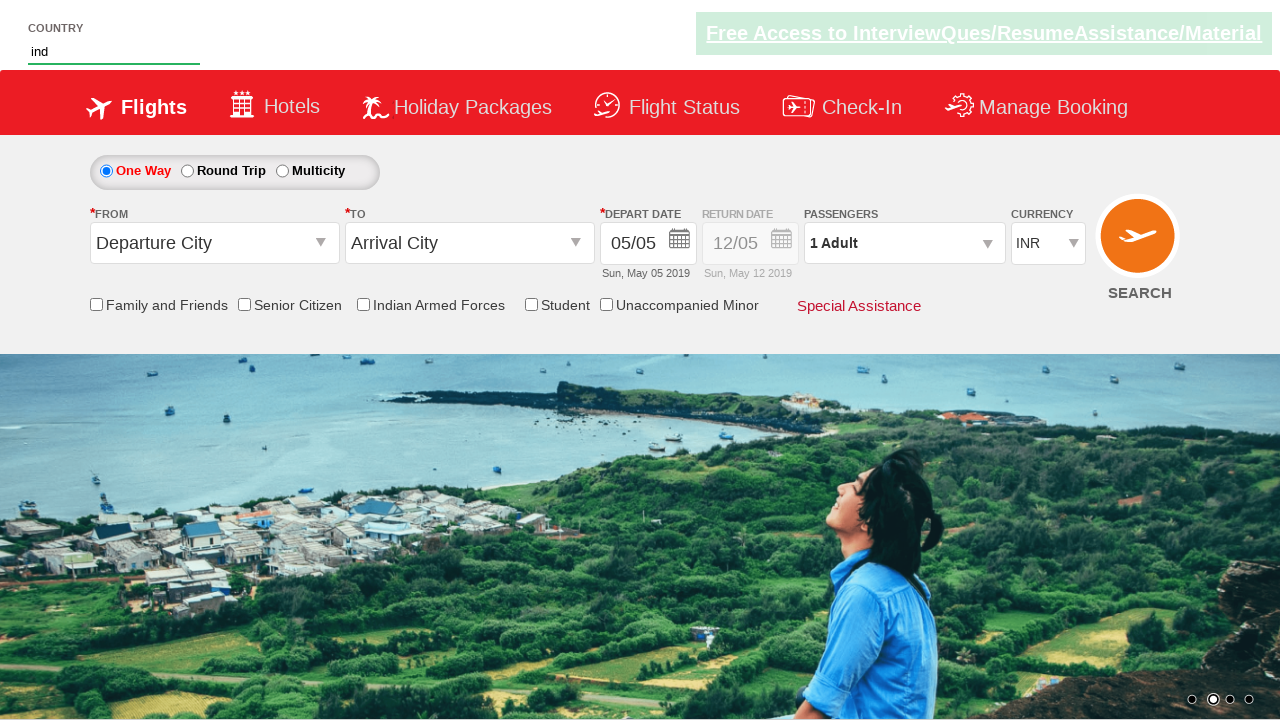

Autosuggest dropdown appeared with matching options
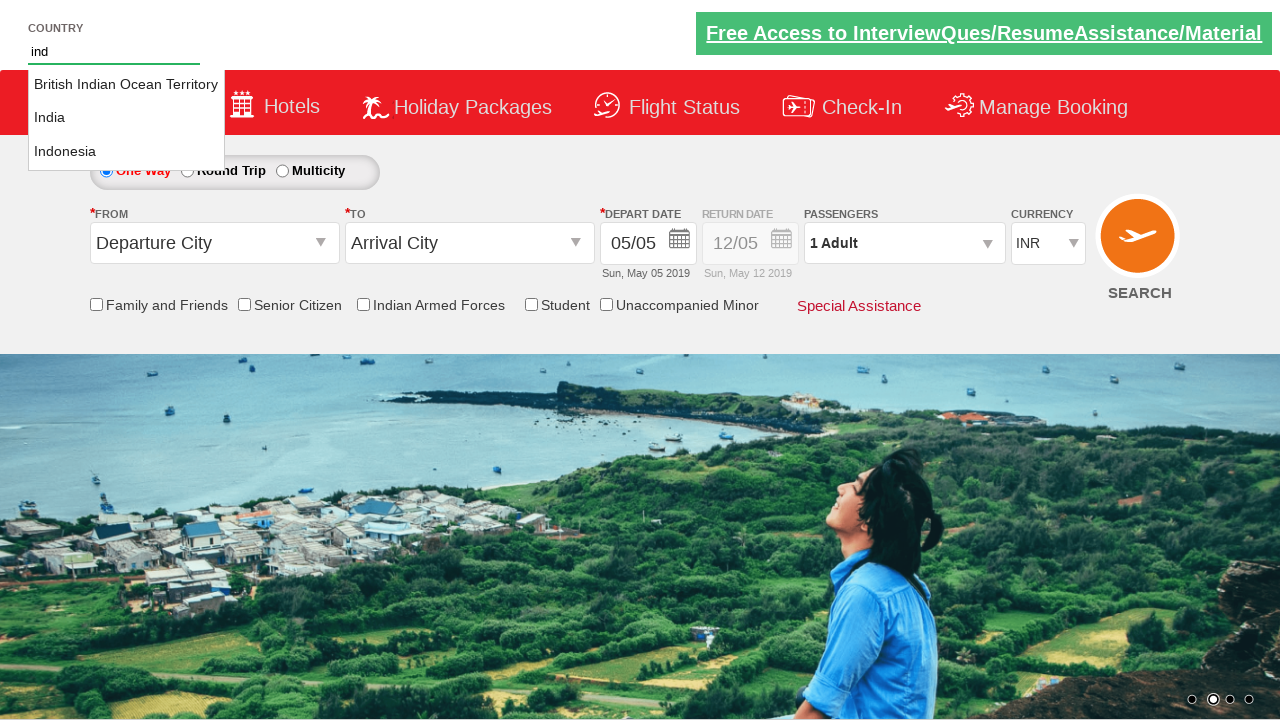

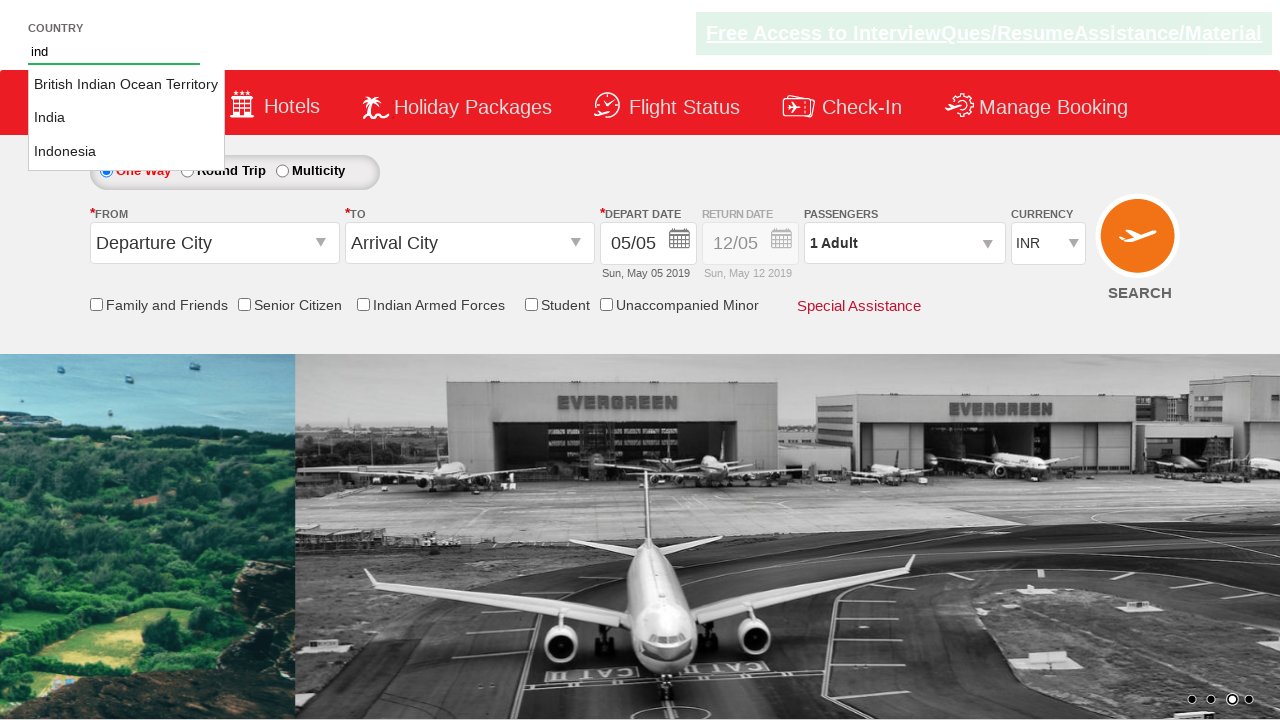